Tests that edits are saved when the input loses focus (blur event)

Starting URL: https://demo.playwright.dev/todomvc

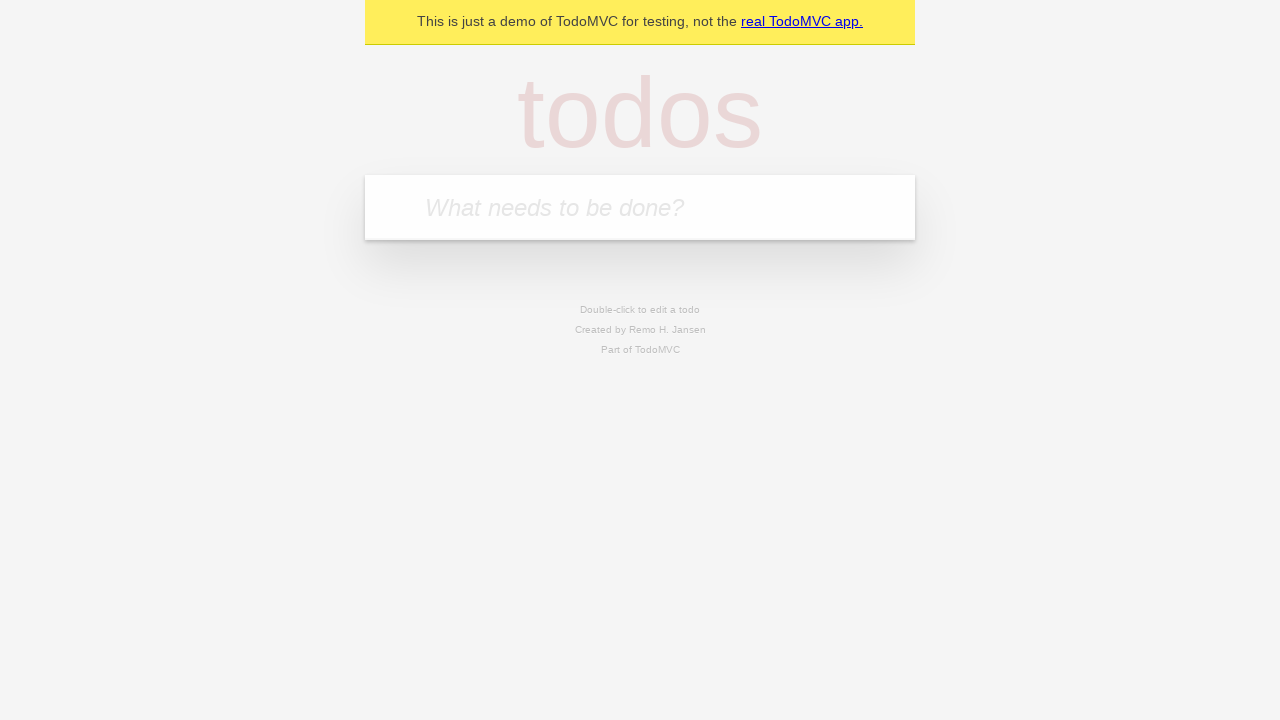

Filled new todo input with 'buy some cheese' on internal:attr=[placeholder="What needs to be done?"i]
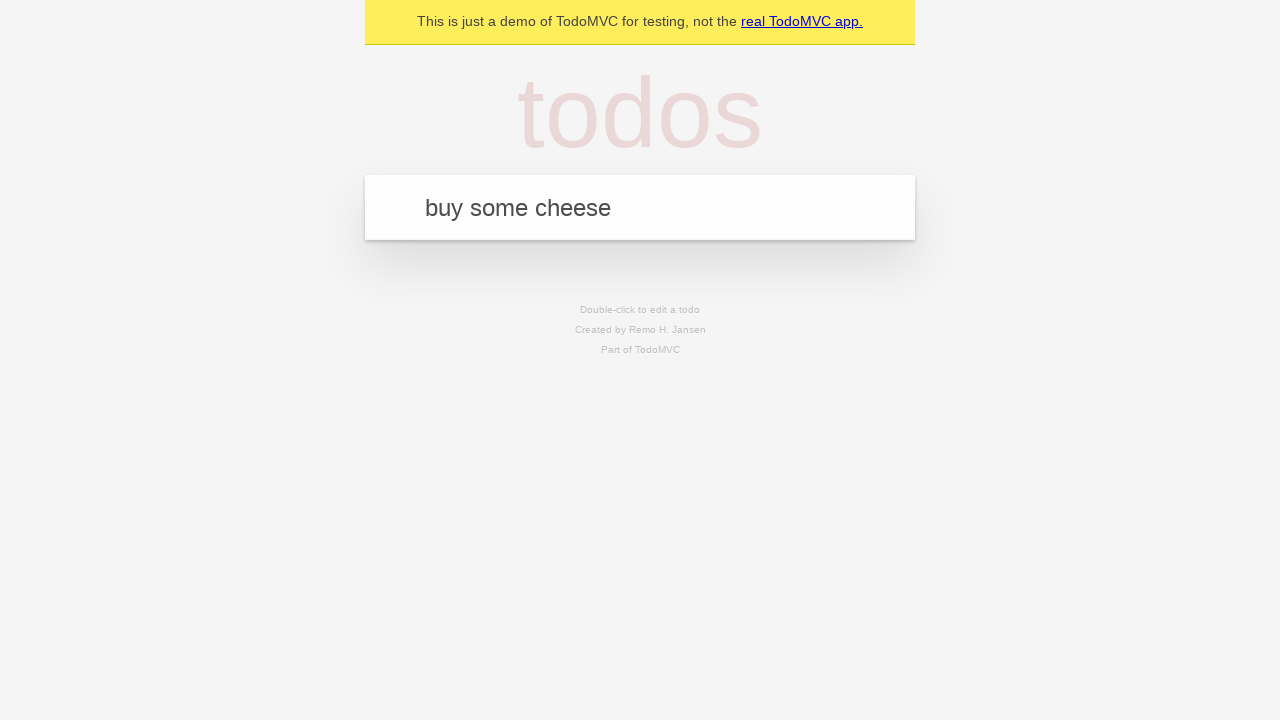

Pressed Enter to create first todo on internal:attr=[placeholder="What needs to be done?"i]
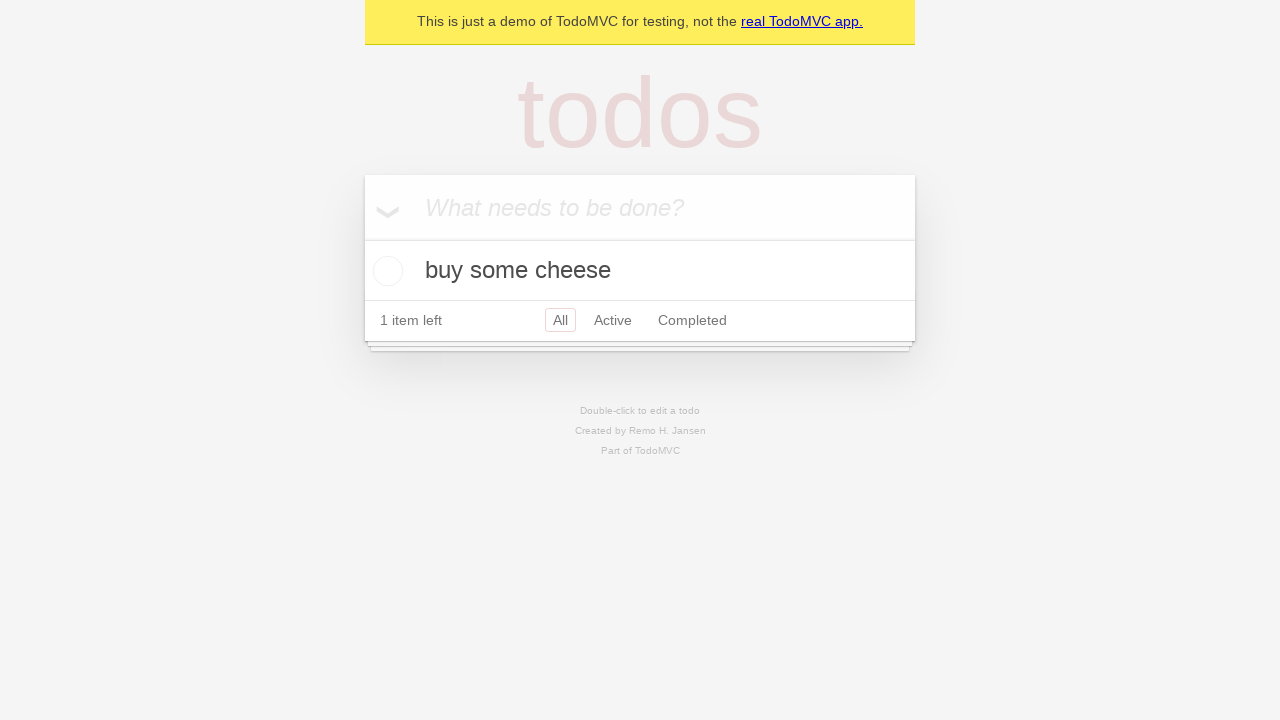

Filled new todo input with 'feed the cat' on internal:attr=[placeholder="What needs to be done?"i]
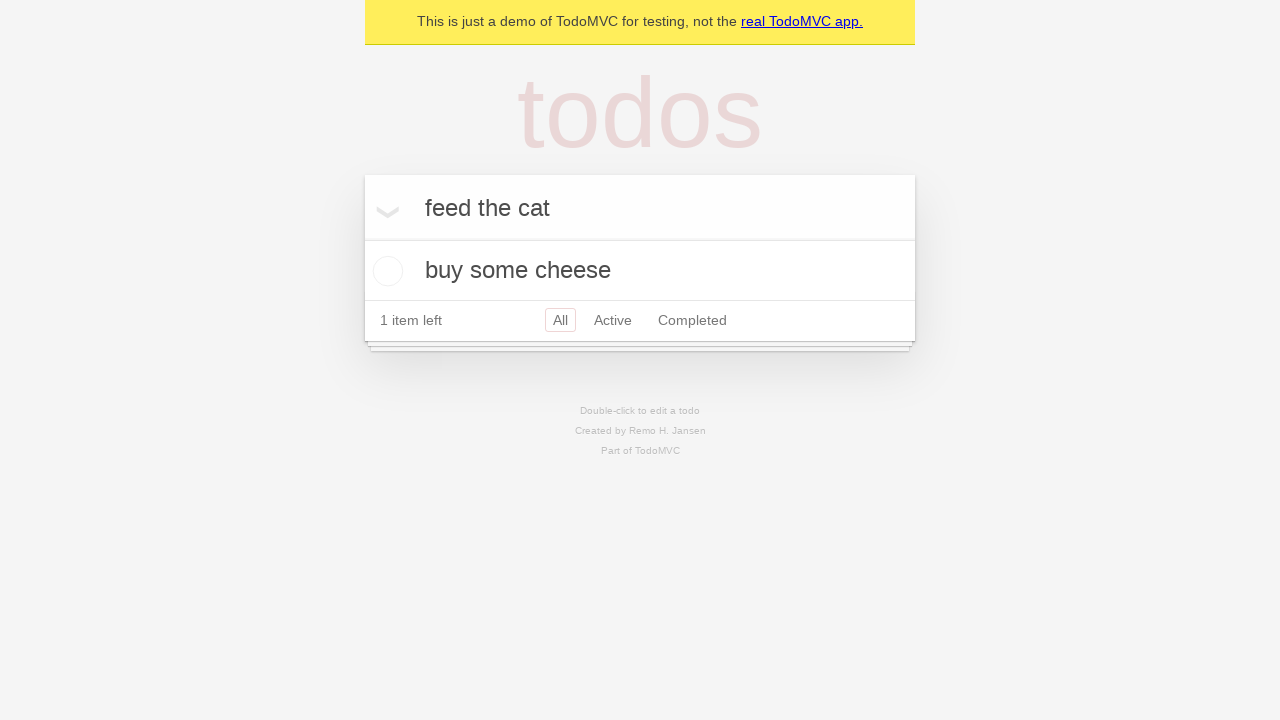

Pressed Enter to create second todo on internal:attr=[placeholder="What needs to be done?"i]
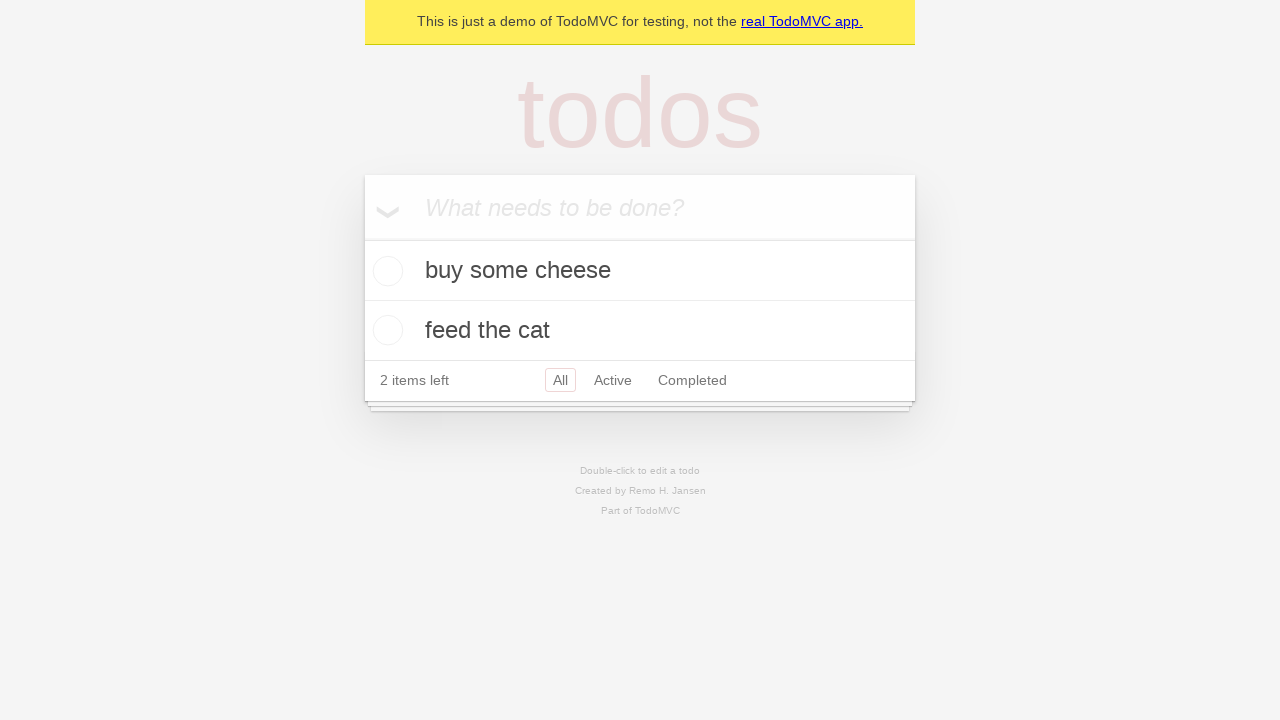

Filled new todo input with 'book a doctors appointment' on internal:attr=[placeholder="What needs to be done?"i]
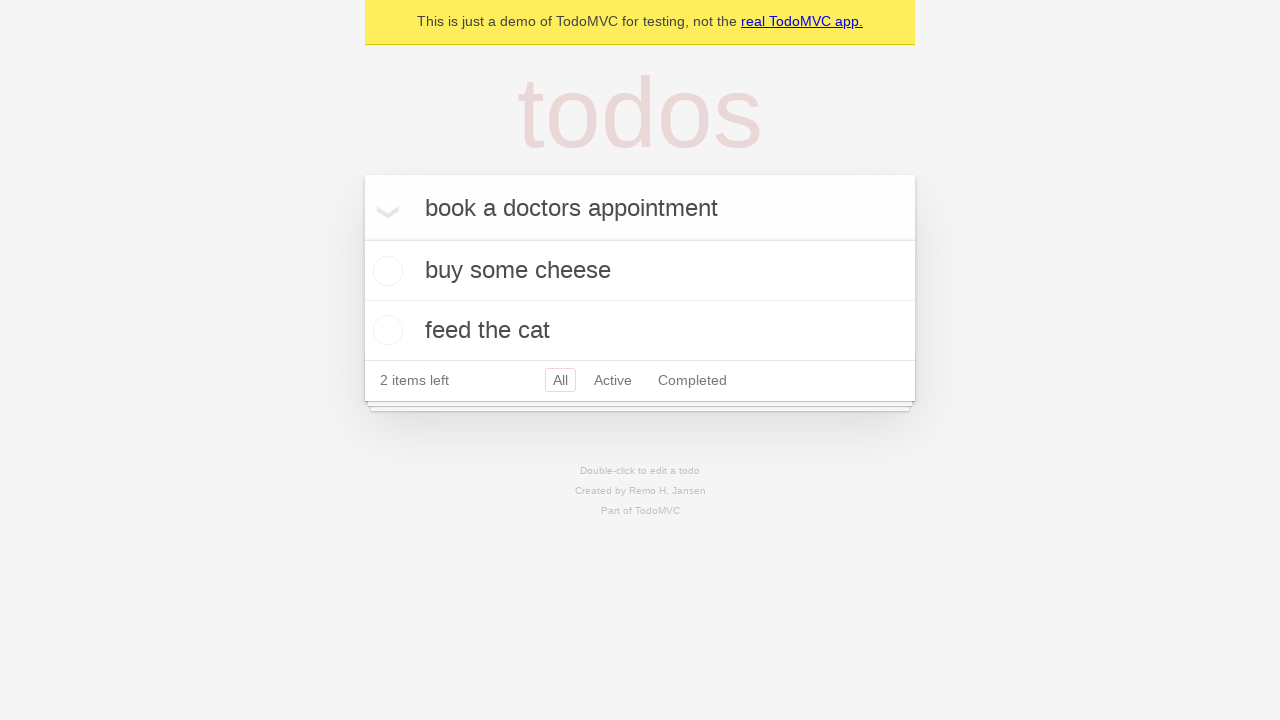

Pressed Enter to create third todo on internal:attr=[placeholder="What needs to be done?"i]
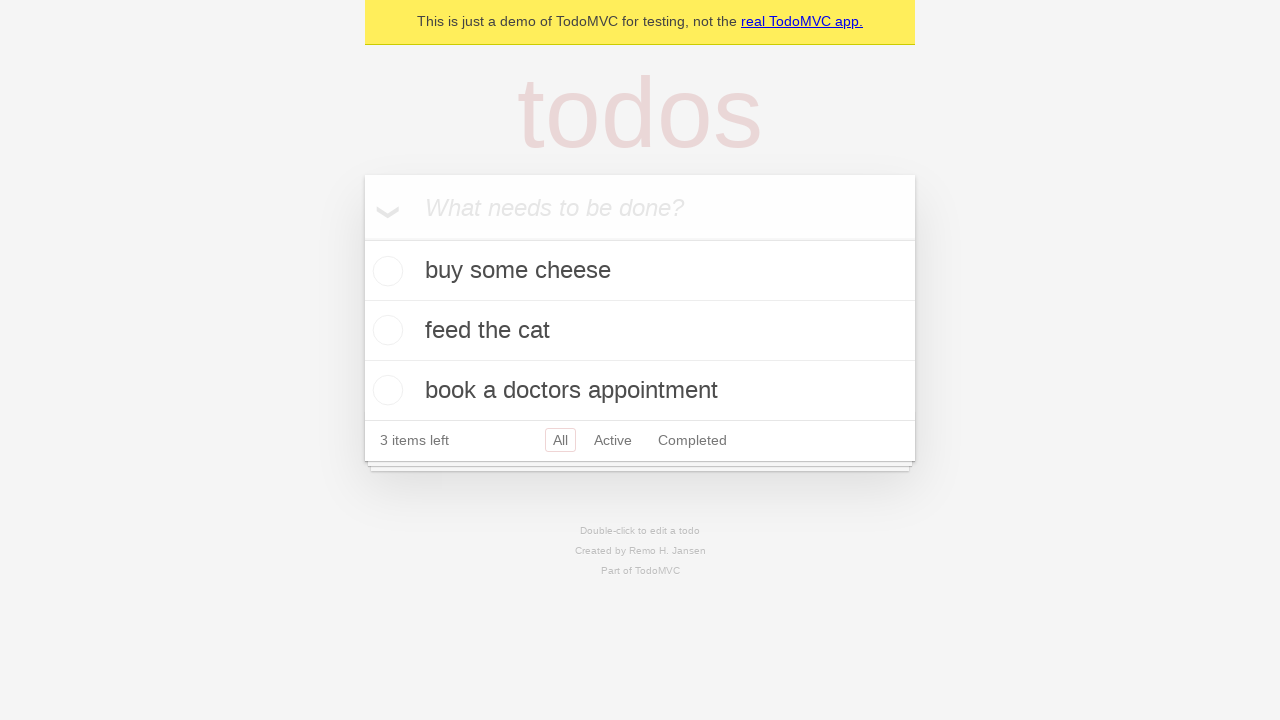

Double-clicked second todo item to enter edit mode at (640, 331) on internal:testid=[data-testid="todo-item"s] >> nth=1
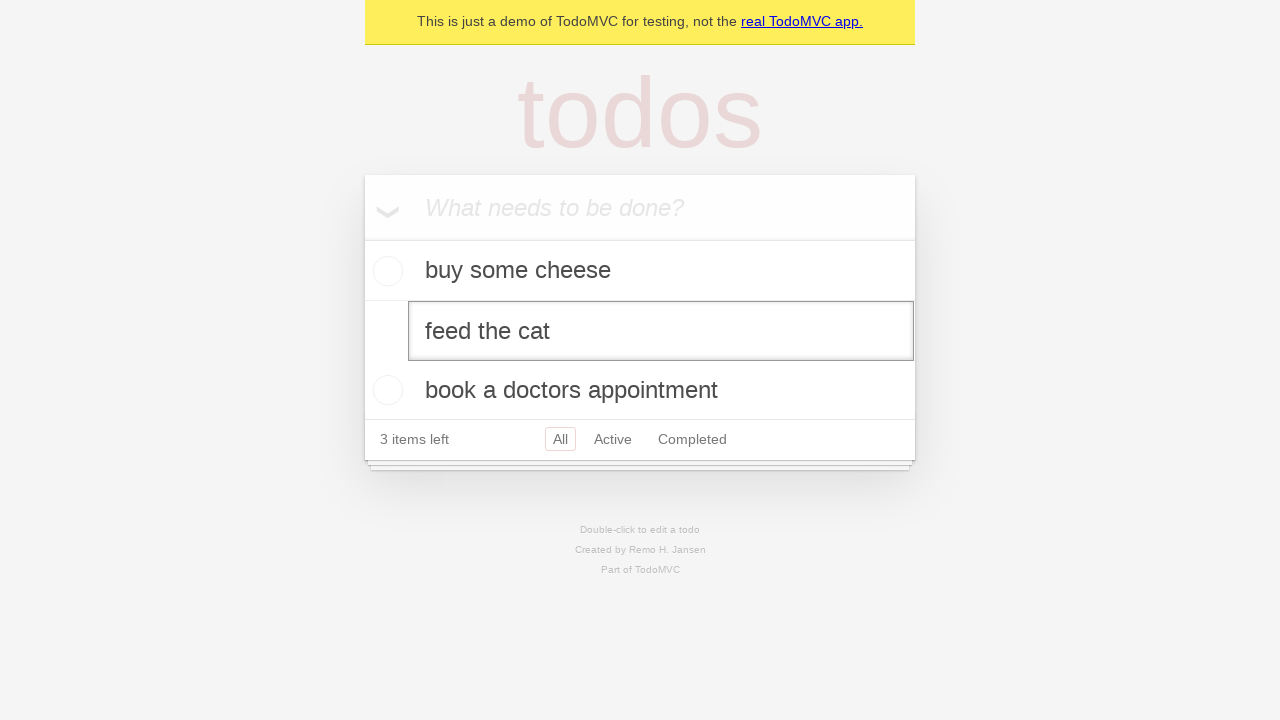

Filled edit textbox with 'buy some sausages' on internal:testid=[data-testid="todo-item"s] >> nth=1 >> internal:role=textbox[nam
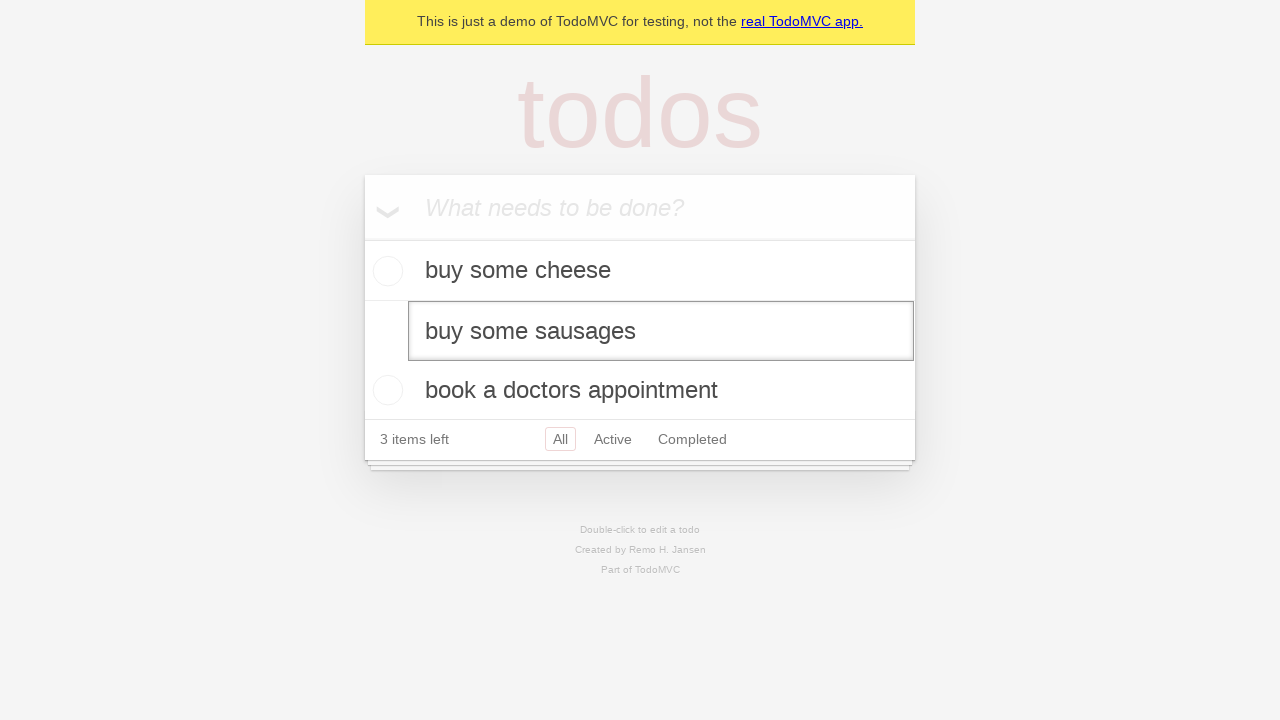

Dispatched blur event to save edits on second todo
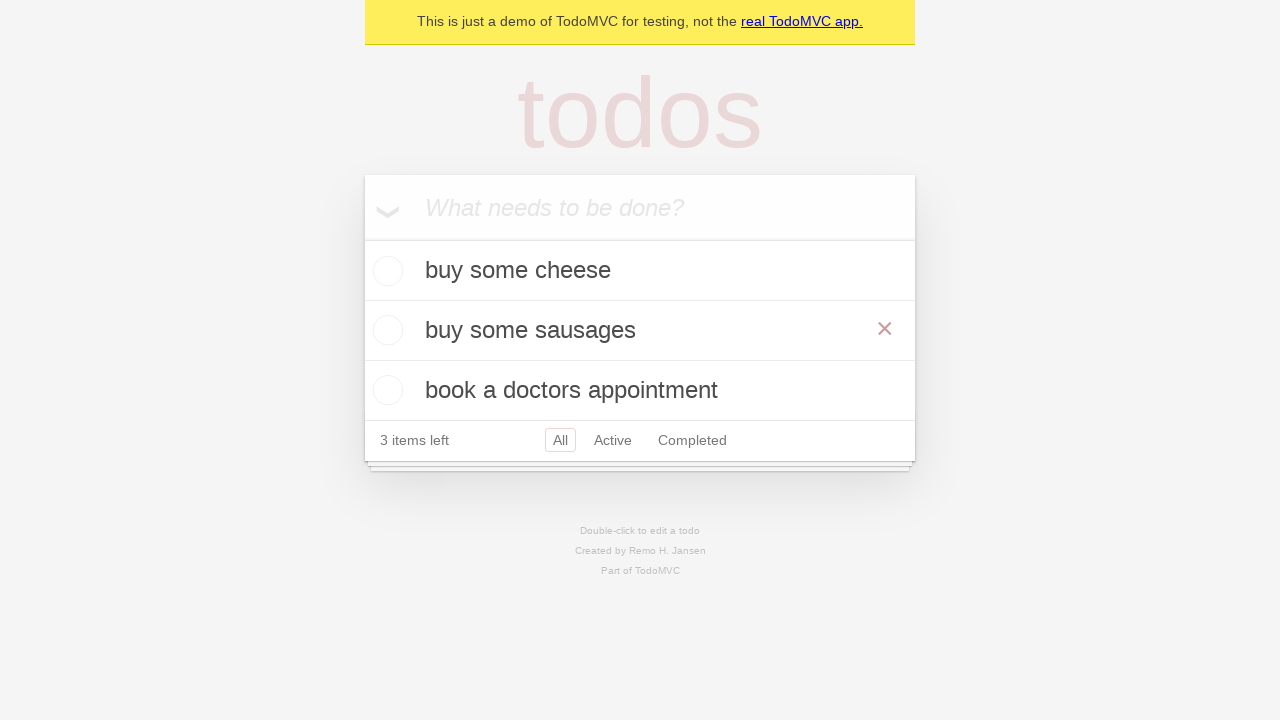

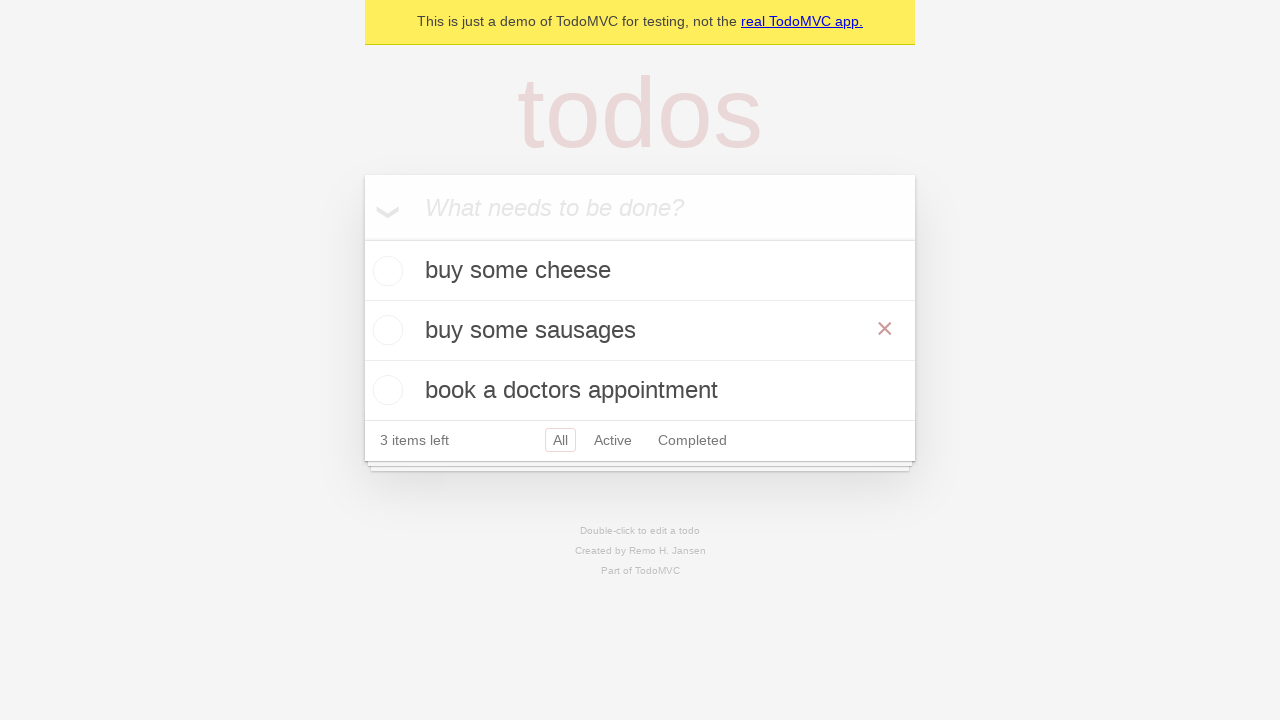